Tests JavaScript alert handling by clicking a button that triggers an alert, accepting it by clicking OK, and verifying the result message displays "You successfully clicked an alert"

Starting URL: https://testcenter.techproeducation.com/index.php?page=javascript-alerts

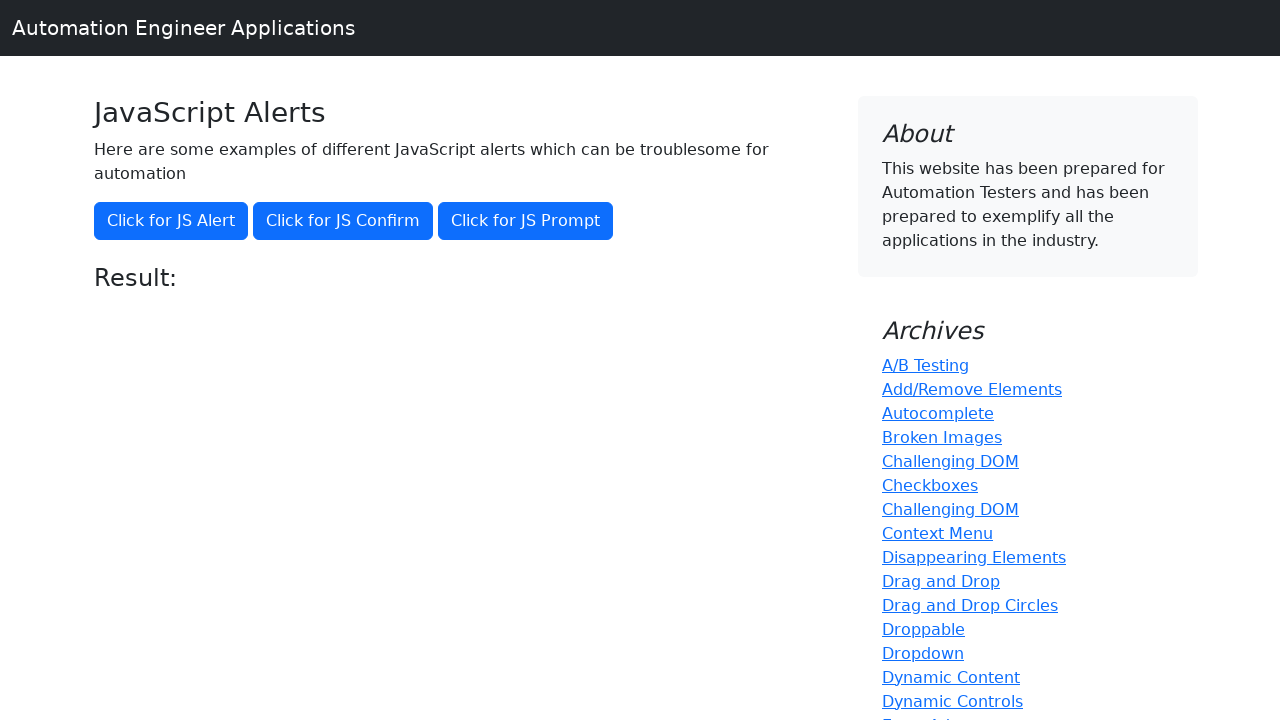

Clicked button to trigger JavaScript alert at (171, 221) on xpath=//*[text()='Click for JS Alert']
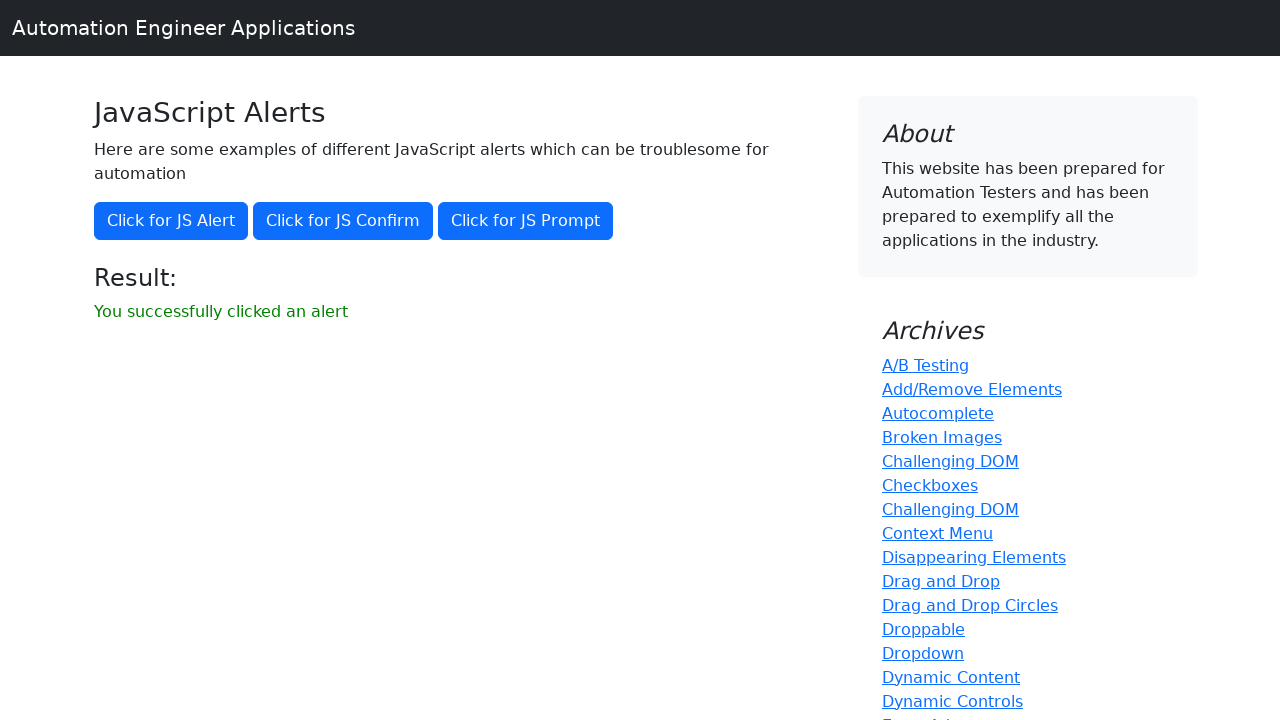

Set up dialog handler to accept alerts
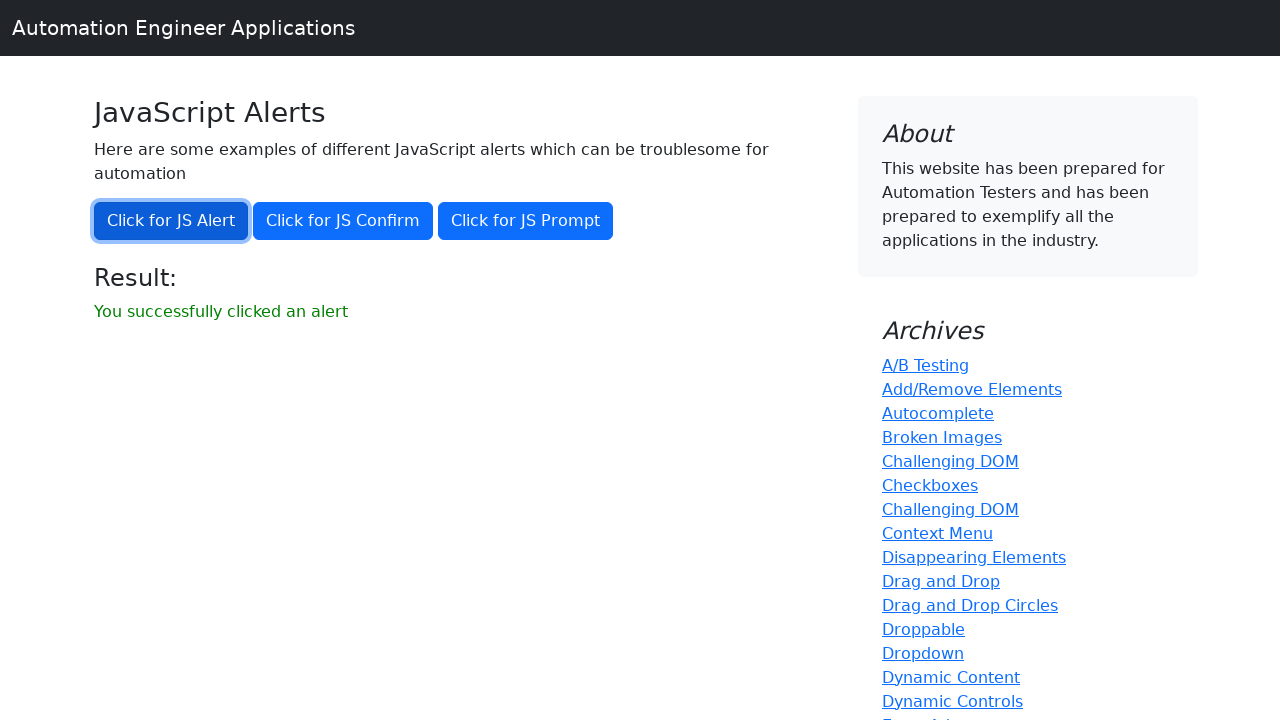

Clicked button again to trigger alert with handler active at (171, 221) on xpath=//*[text()='Click for JS Alert']
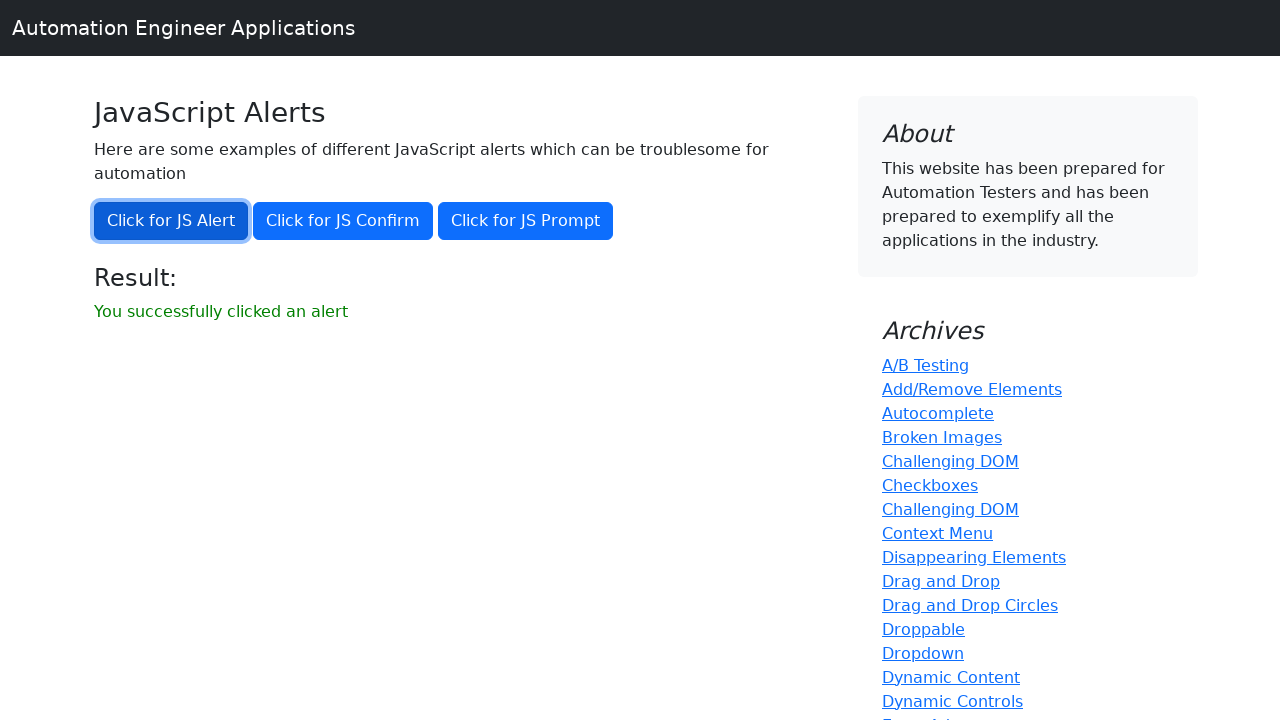

Result message element loaded
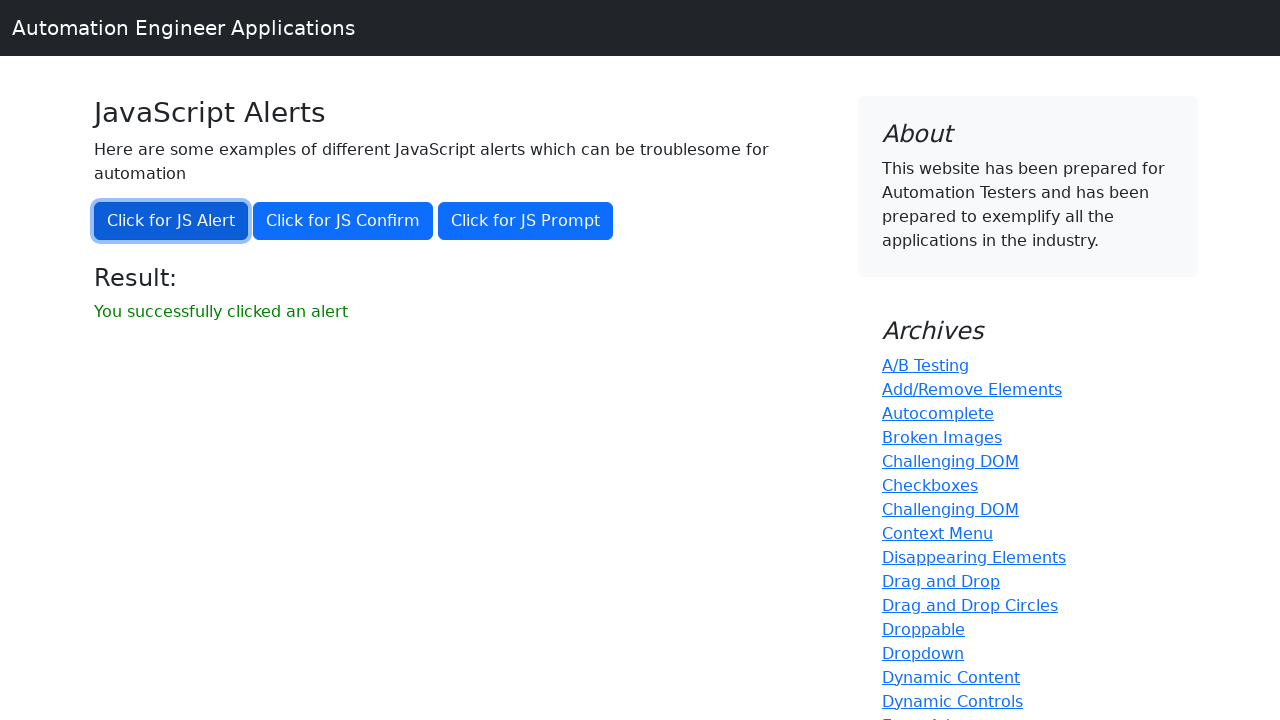

Retrieved result message text
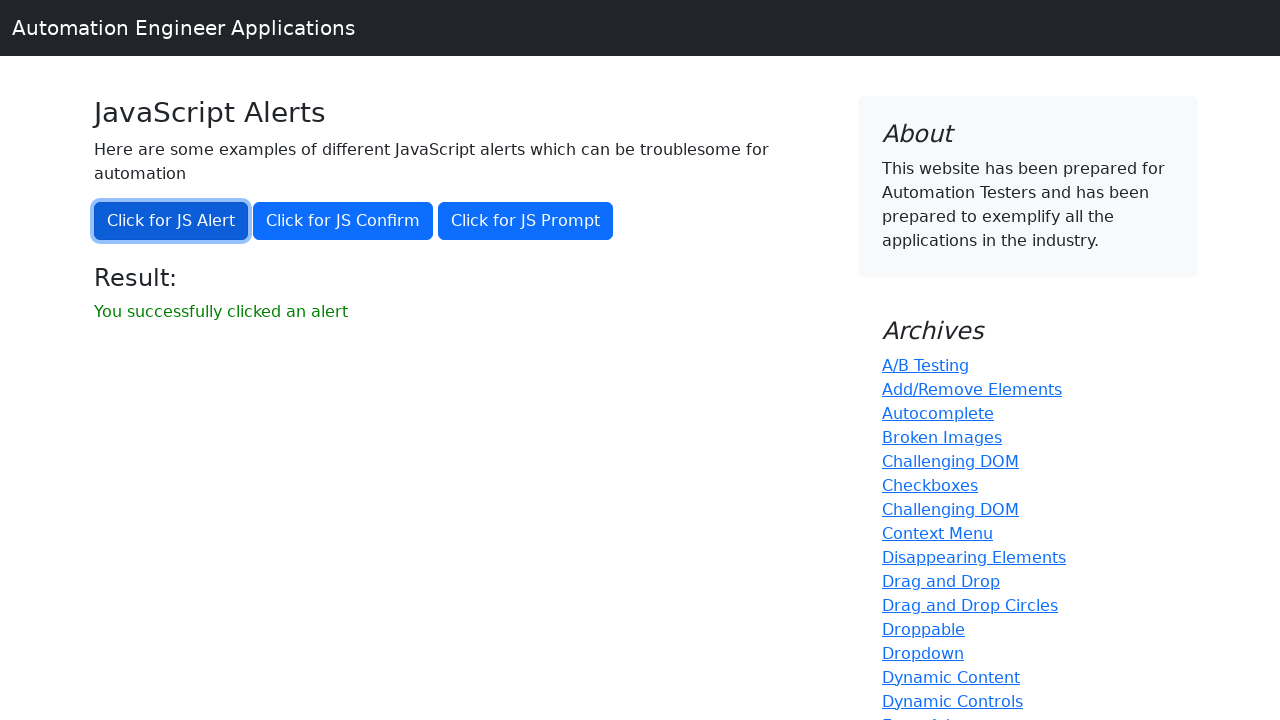

Verified result message displays 'You successfully clicked an alert'
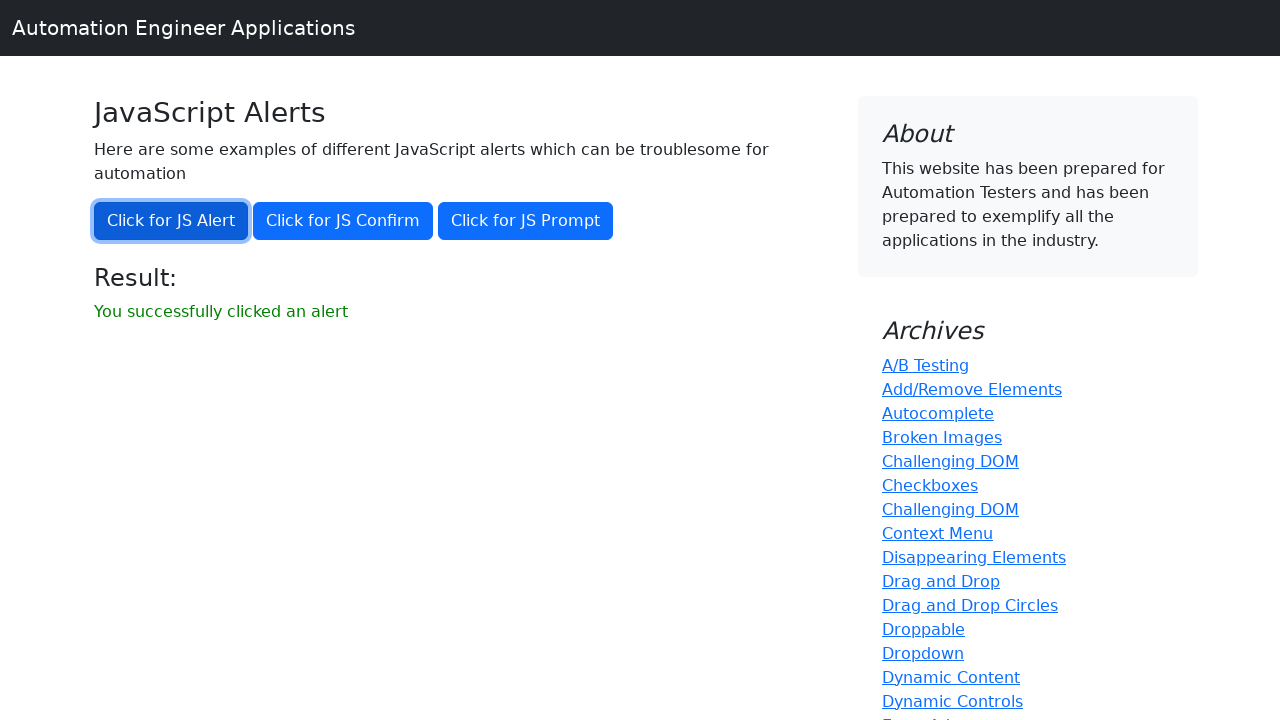

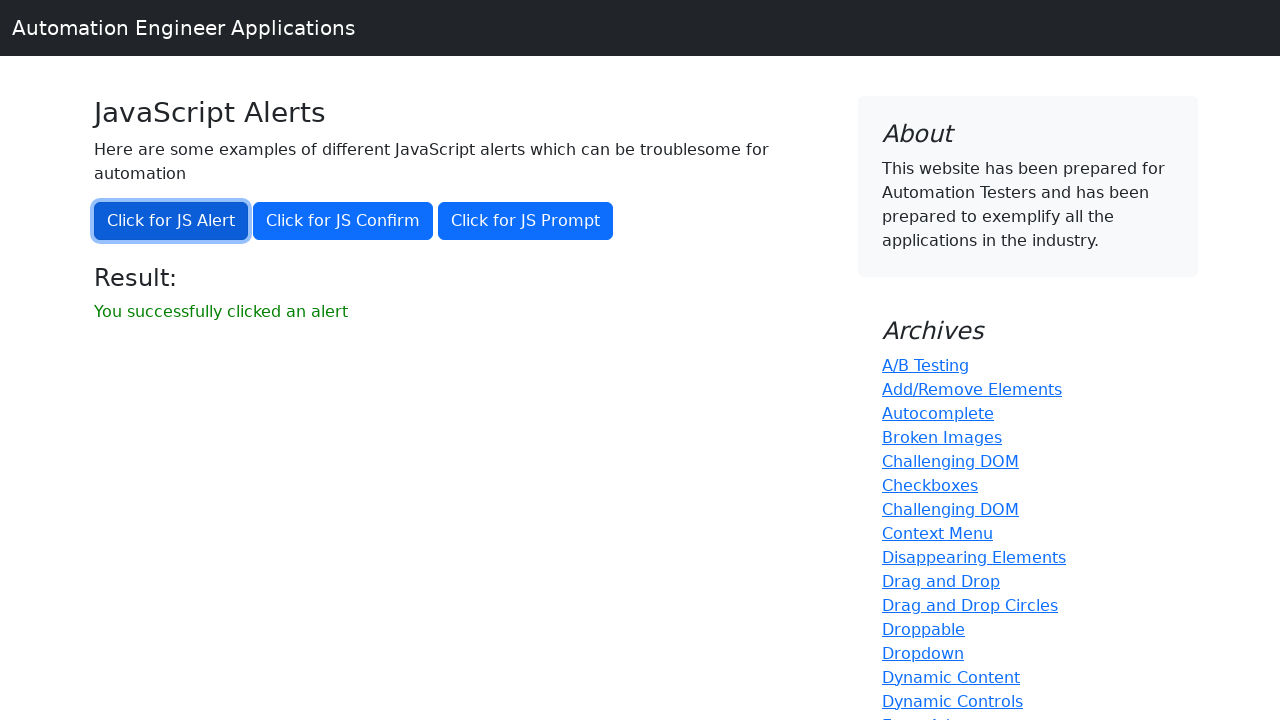